Tests various checkbox interactions on a practice page including basic checkbox, ajax checkbox, tri-state checkbox, toggle switch, and multi-select options.

Starting URL: https://leafground.com/checkbox.xhtml

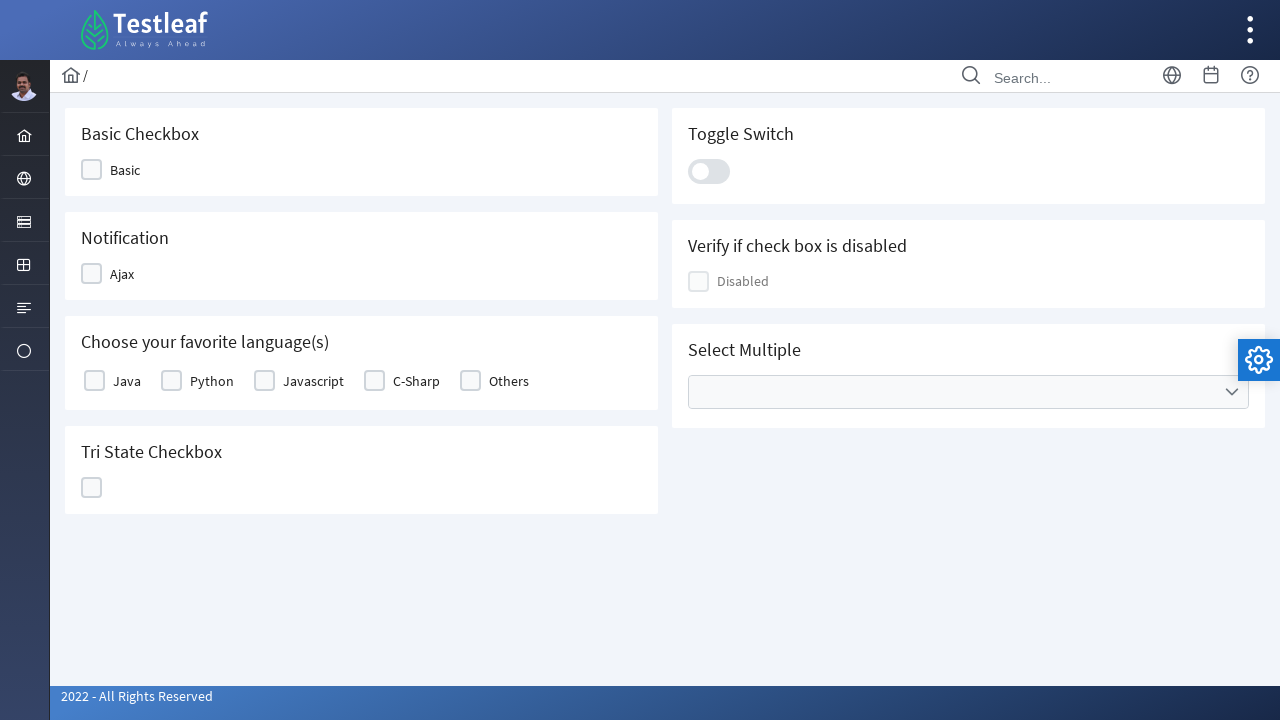

Clicked on the Basic Checkbox at (125, 170) on xpath=//span[contains(text(),'Basic')]
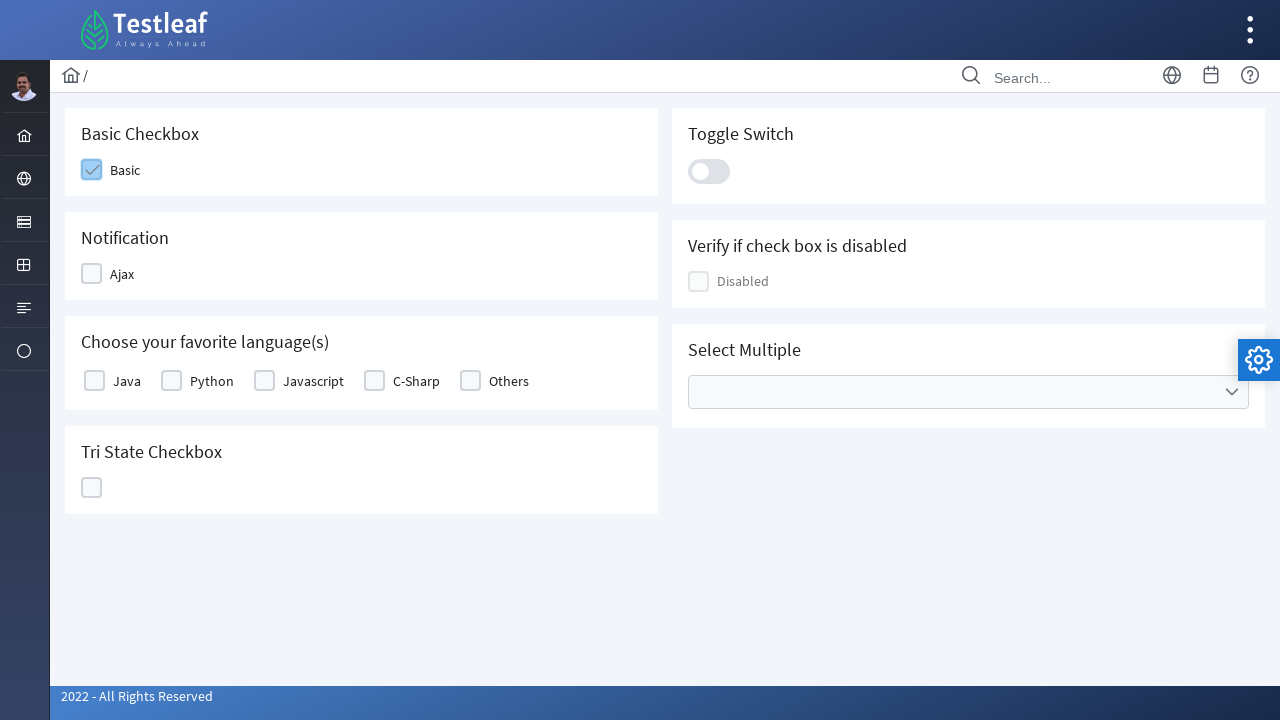

Clicked on the Ajax/Notification Checkbox at (122, 274) on xpath=//span[contains(text(),'Ajax')]
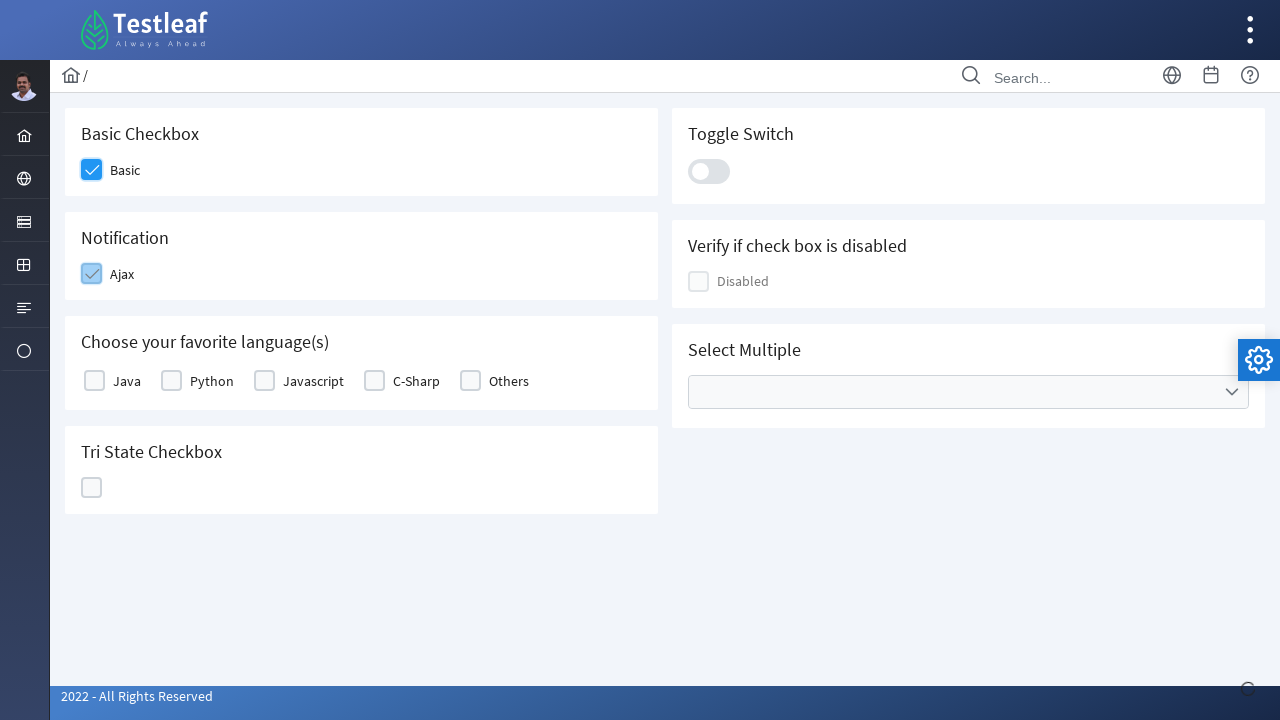

Verified the 'Checked' message is displayed
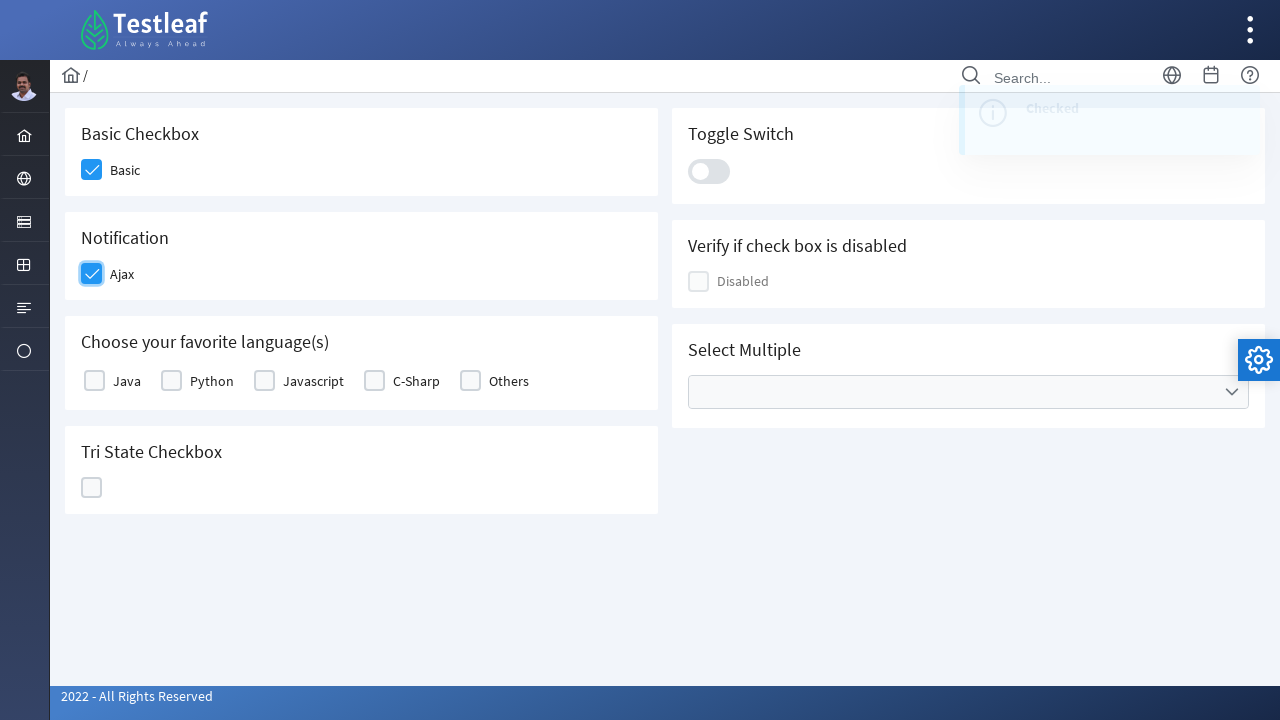

Clicked on favorite language checkbox (third checkbox) at (94, 381) on (//div[contains(@class,'ui-chkbox-box ui-widget')])[3]
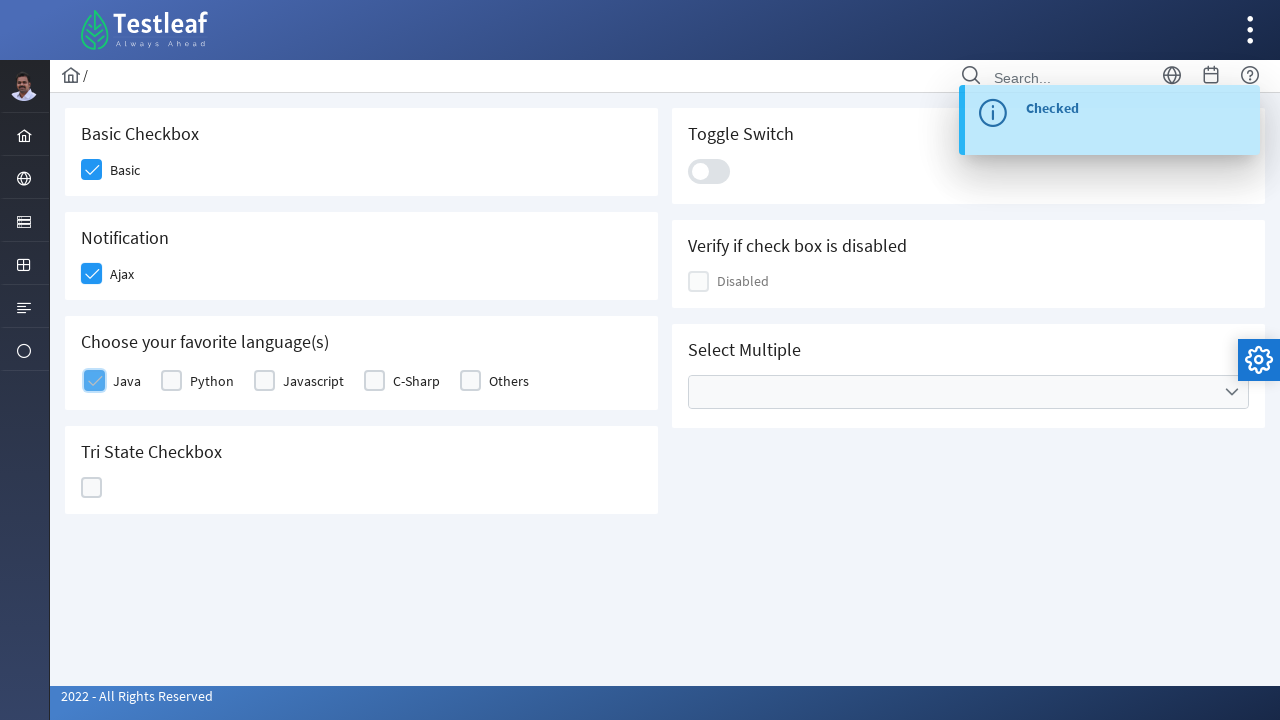

Clicked on the Tri-State Checkbox at (92, 488) on //div[@data-iconstates='["","ui-icon ui-icon-check","ui-icon ui-icon-closethick"
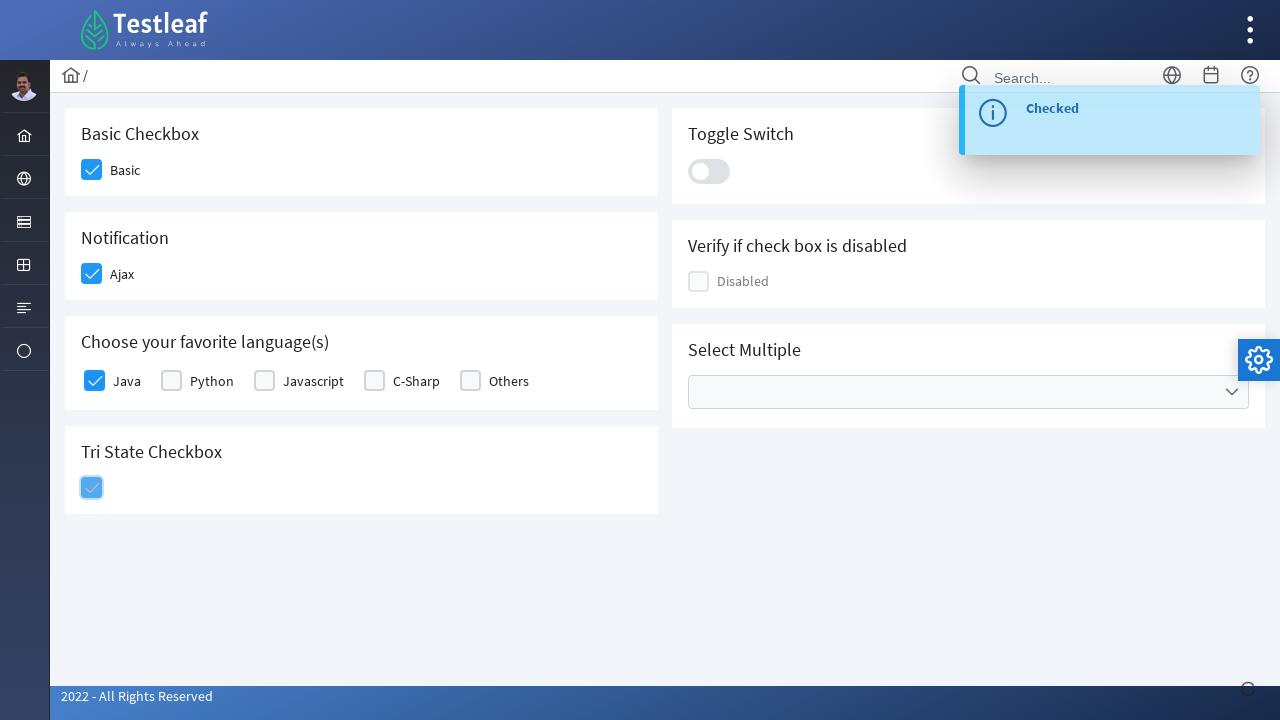

Clicked on the Toggle Switch at (709, 171) on .ui-toggleswitch-slider
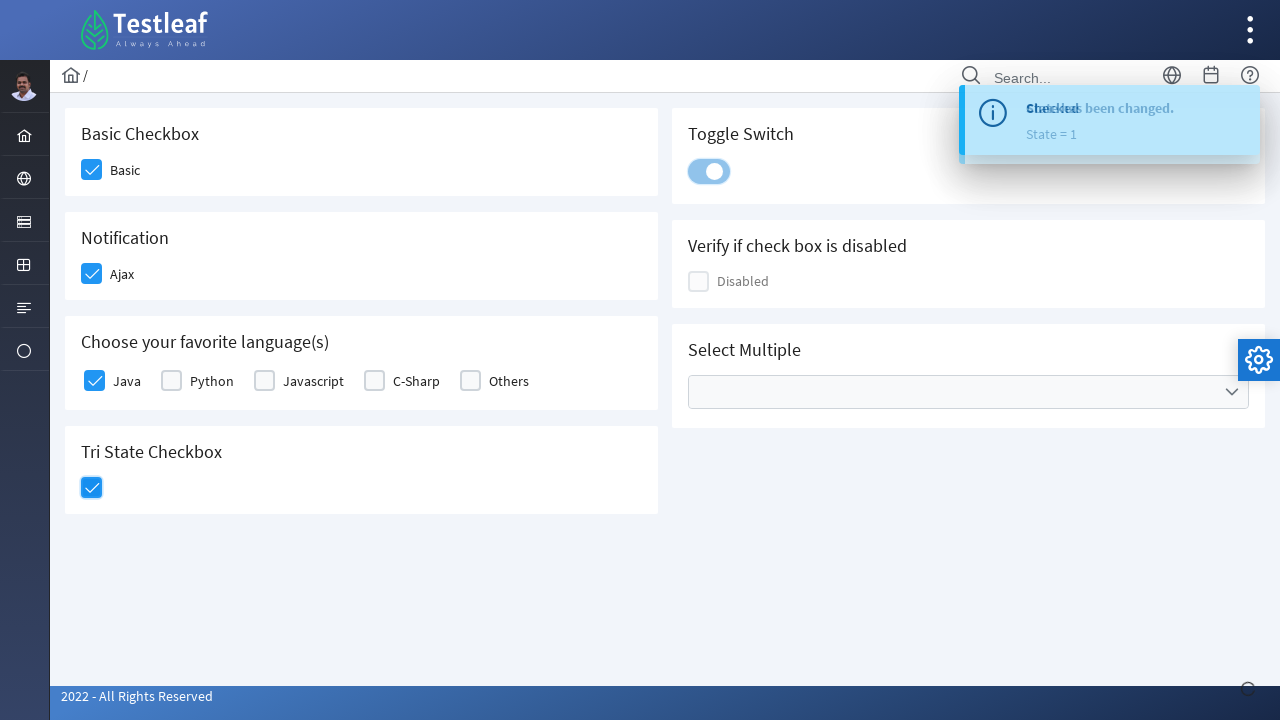

Clicked on multiple options selector (Cities) at (968, 392) on ul[data-label='Cities']
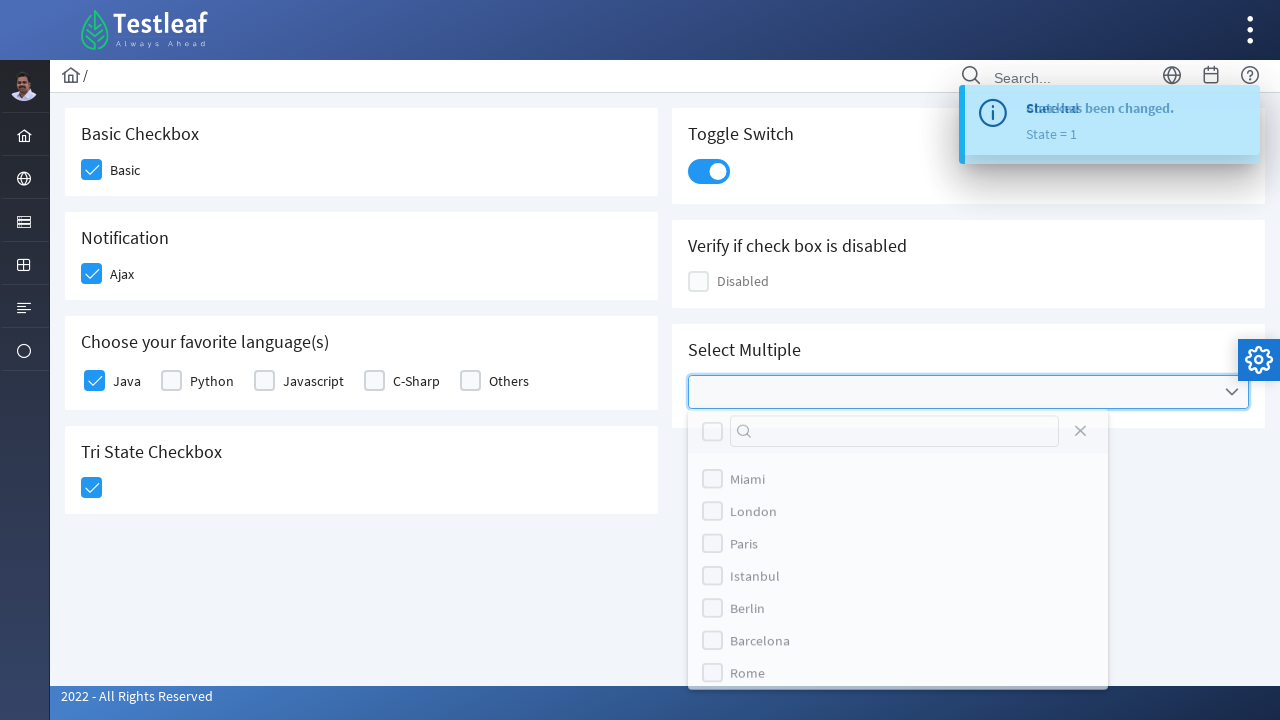

Typed 'Paris' in the search/filter input on //input[@role='textbox']
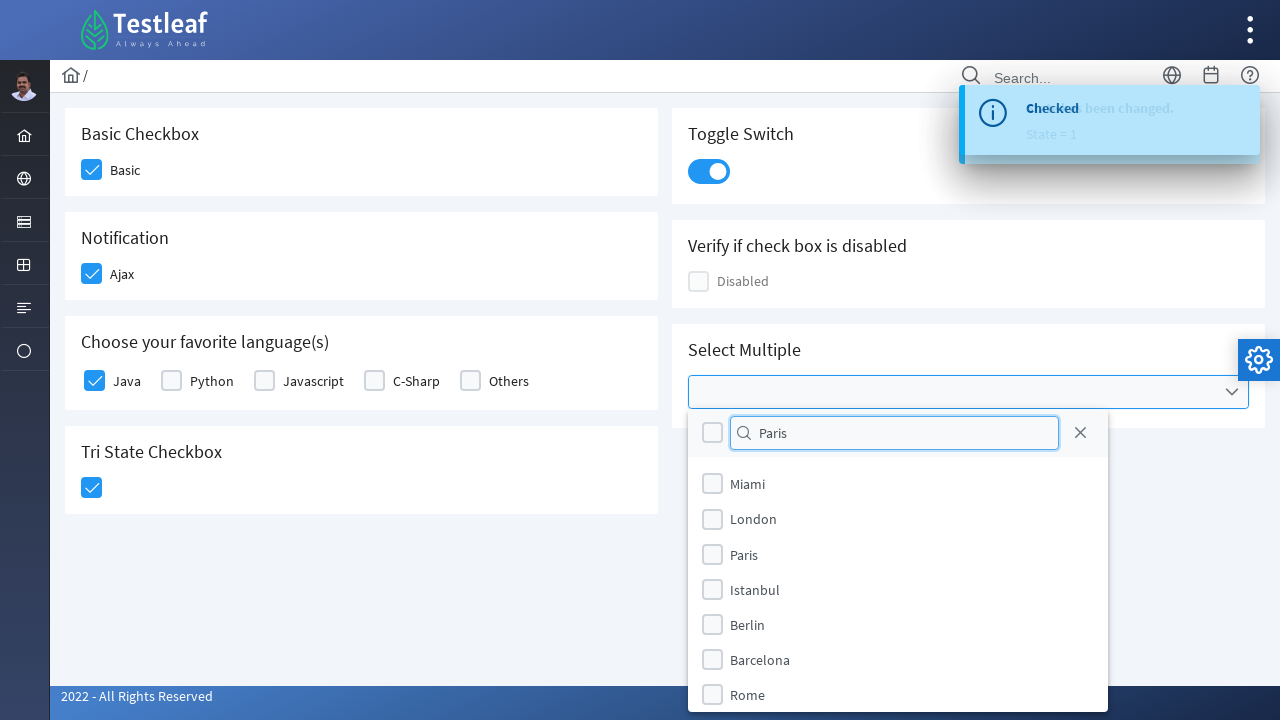

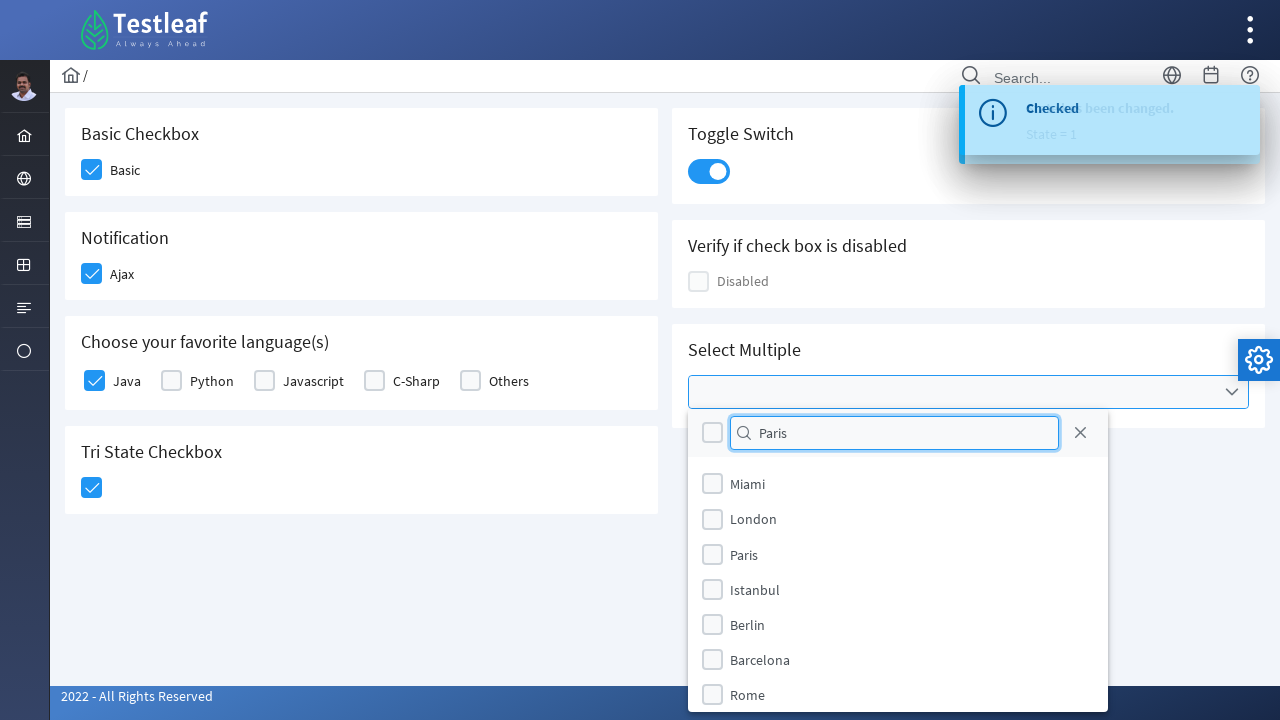